Clicks the YouTube social media link on the login page

Starting URL: https://opensource-demo.orangehrmlive.com/web/index.php/auth/login

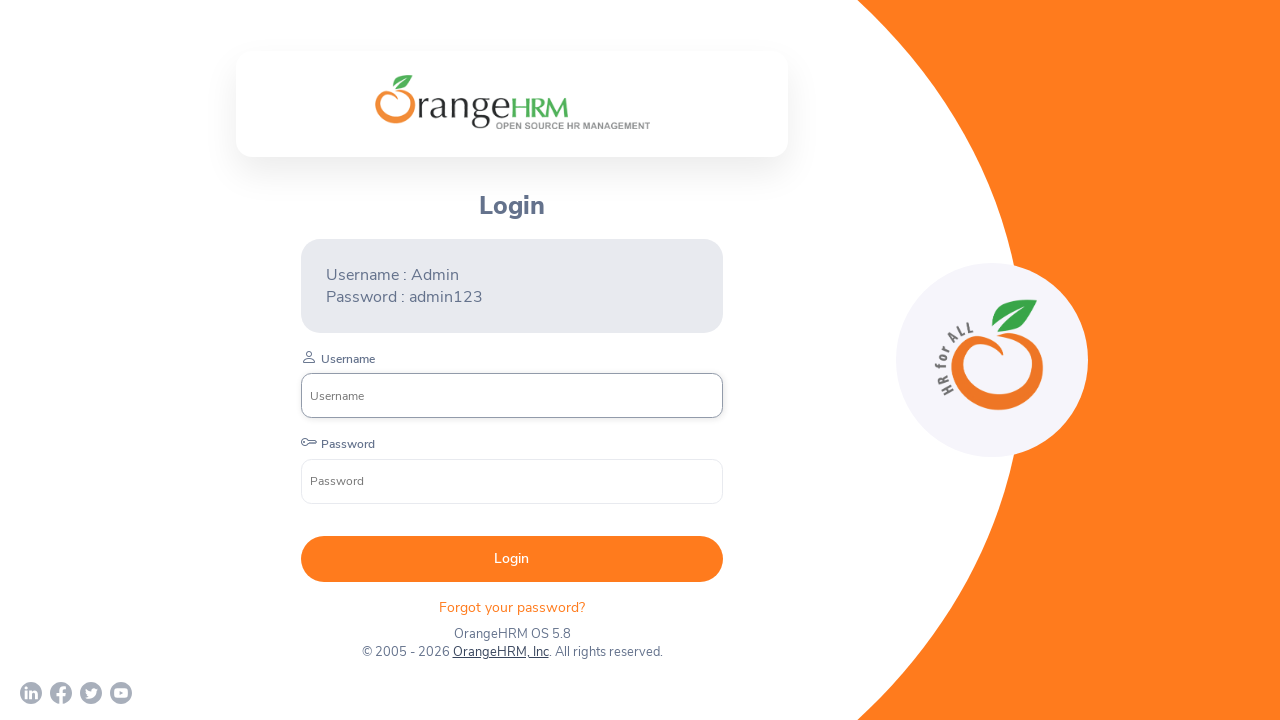

Navigated to OrangeHRM login page
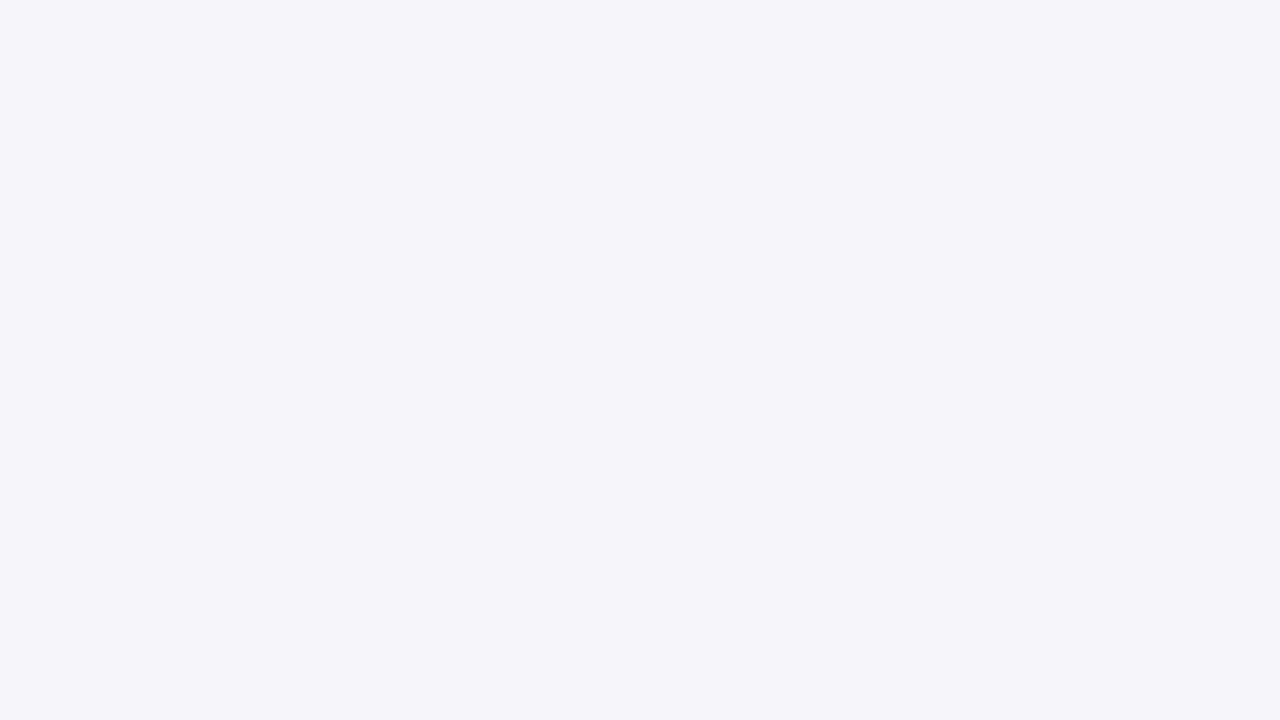

Clicked the YouTube social media link on the login page at (121, 693) on xpath=//*[@id='app']/div[1]/div/div[1]/div/div[2]/div[3]/div[1]/a[4]
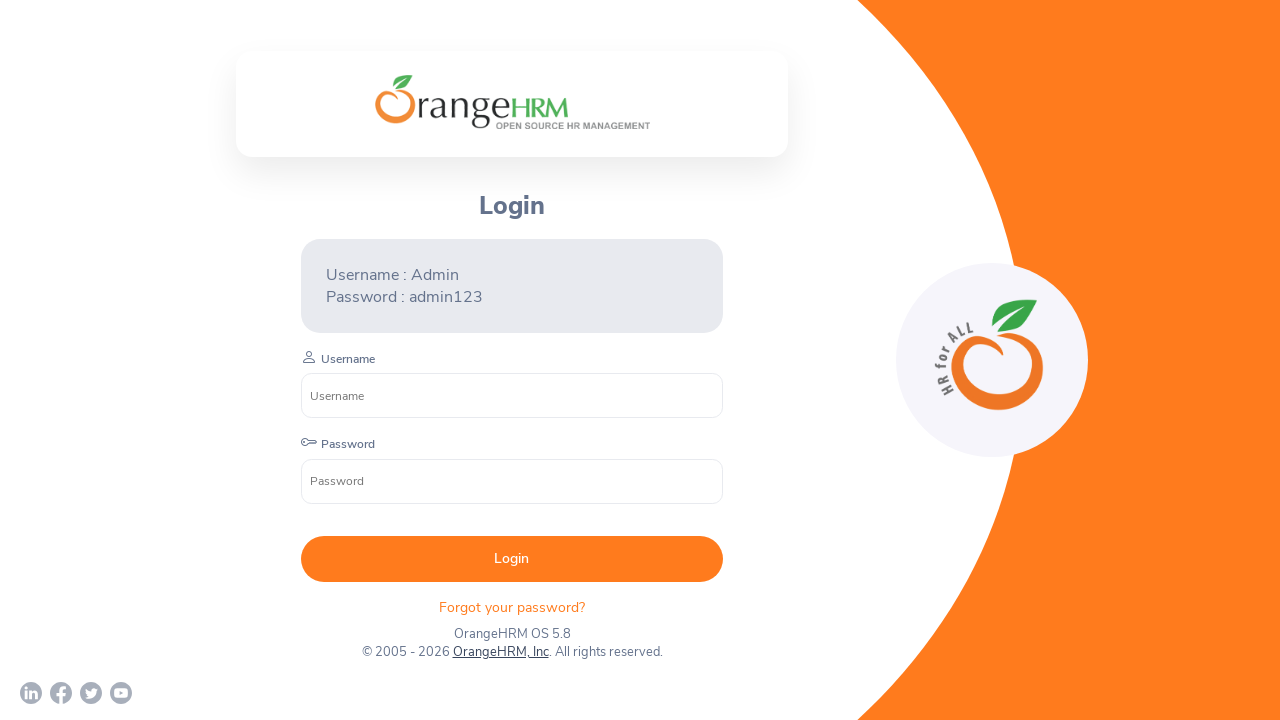

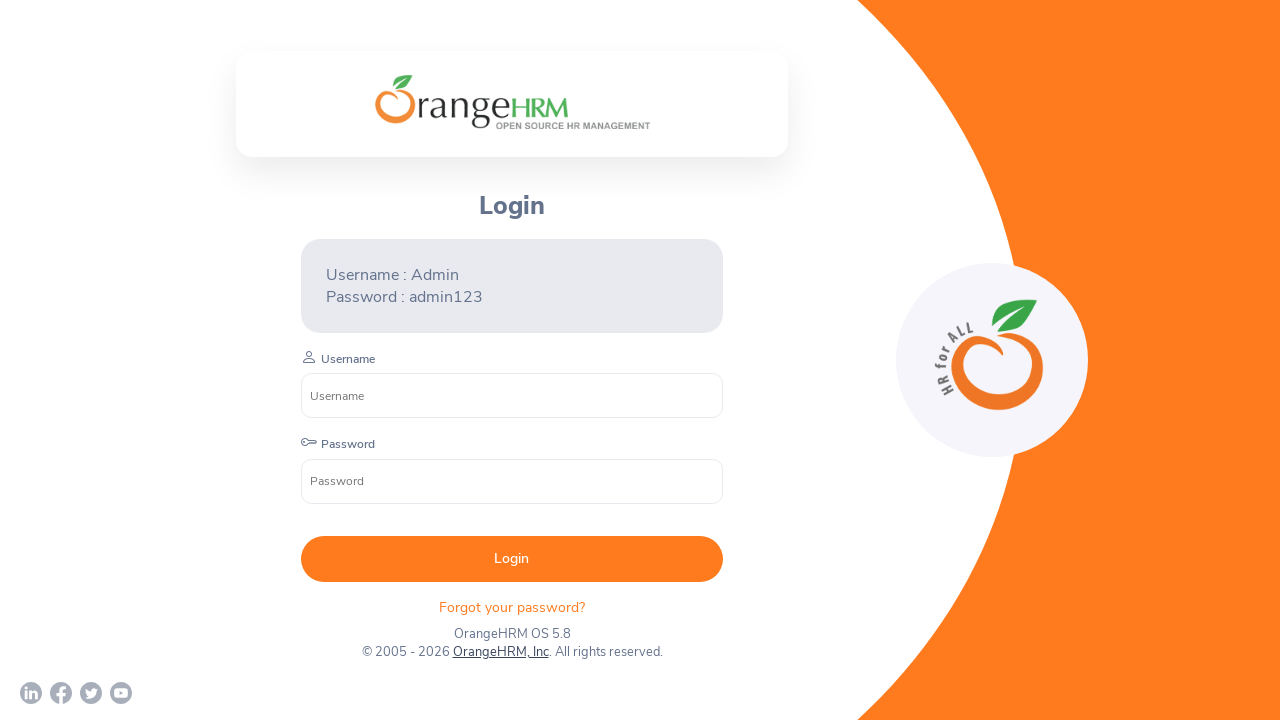